Tests dropdown select functionality by selecting an option from a dropdown menu

Starting URL: https://demoqa.com/select-menu

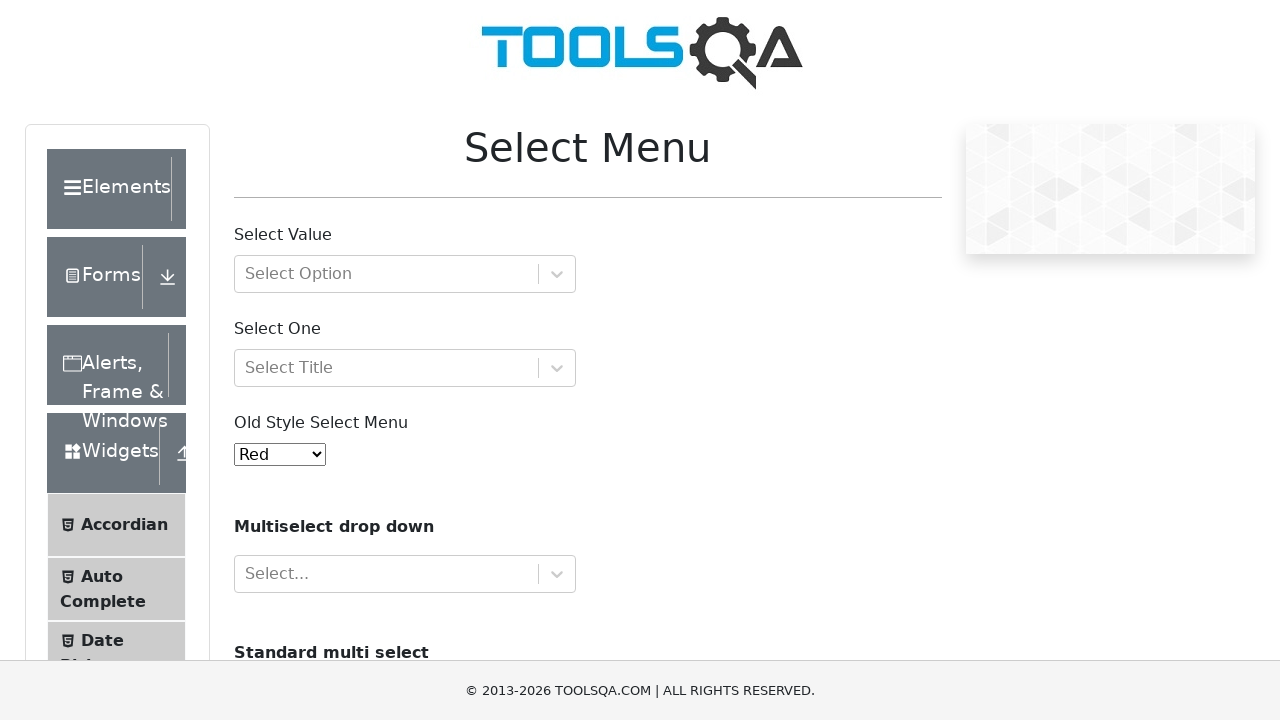

Navigated to select menu demo page
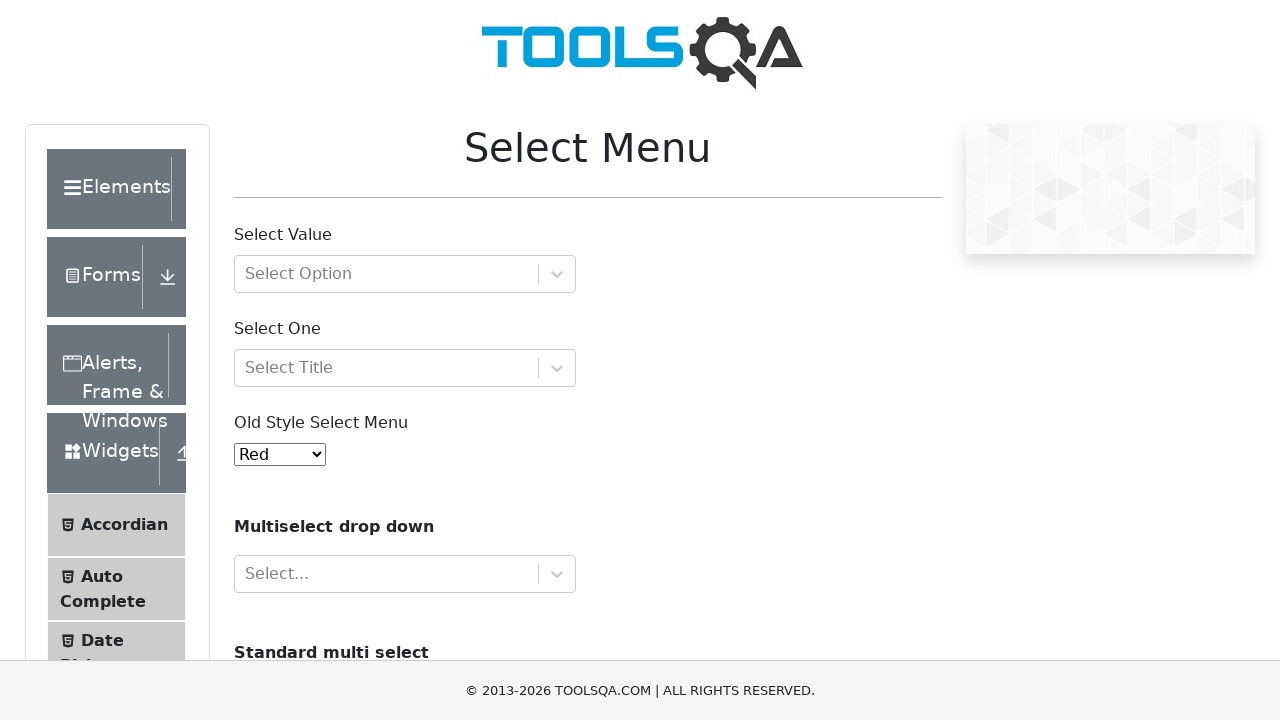

Selected 'Purple' from the dropdown menu on select#oldSelectMenu
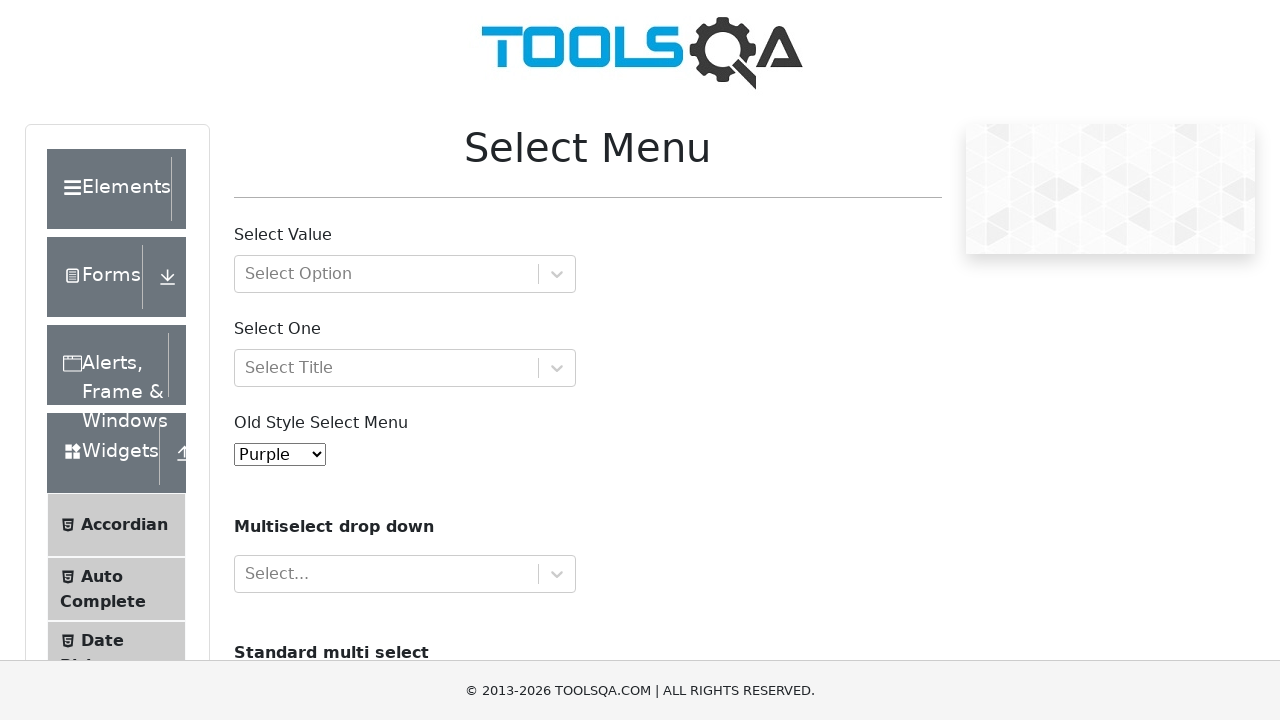

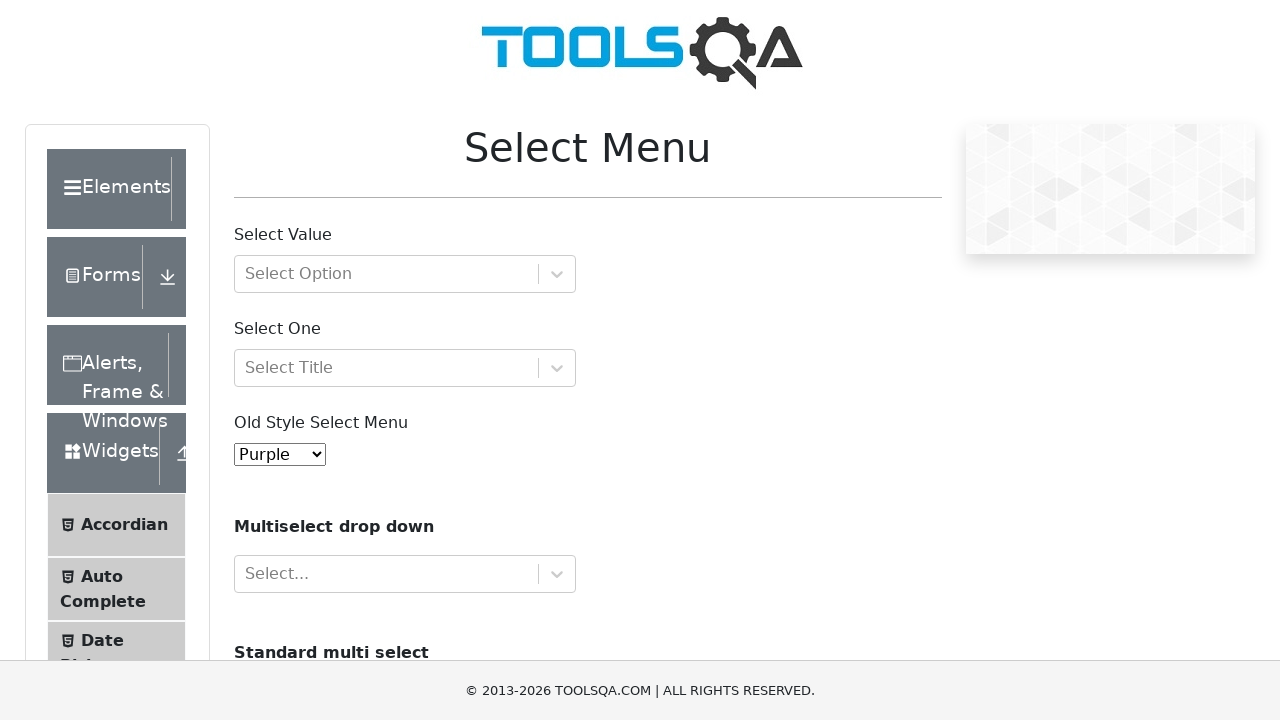